Tests double-click functionality on a webpage by performing double-click actions at specific coordinates and on web elements

Starting URL: https://demoqa.com/frames

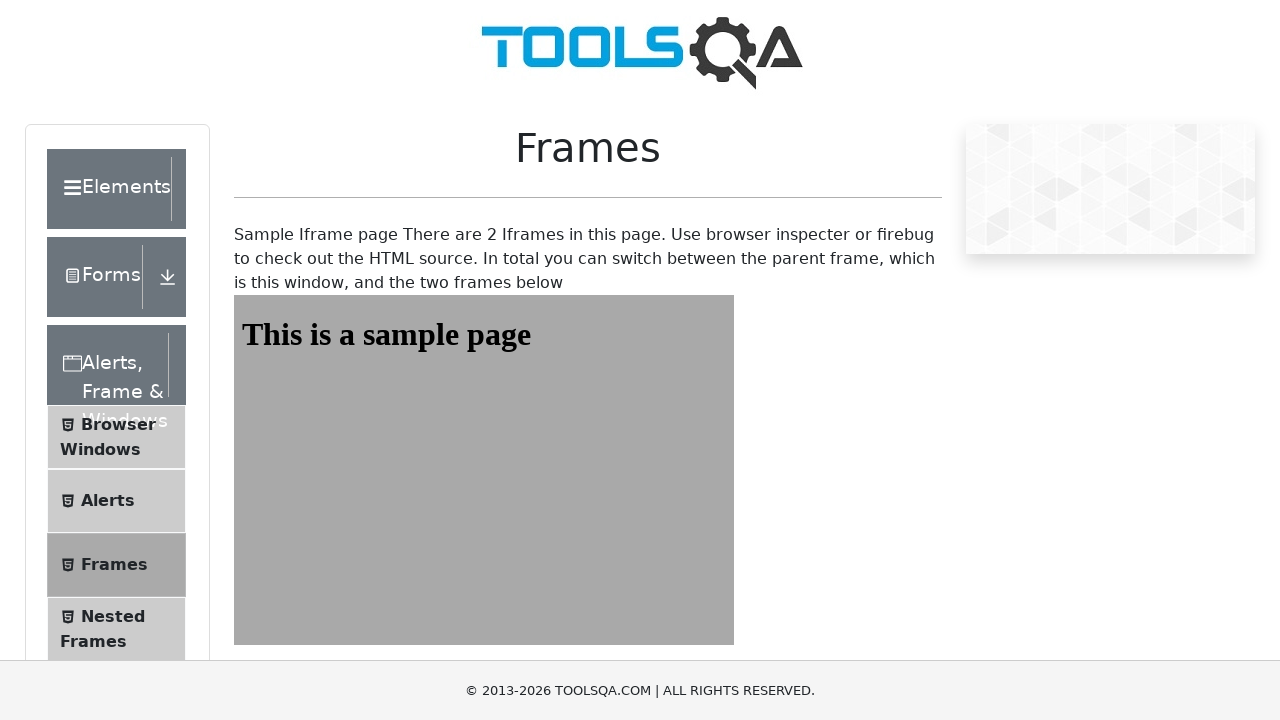

Moved mouse to coordinates (80, 204) at (80, 204)
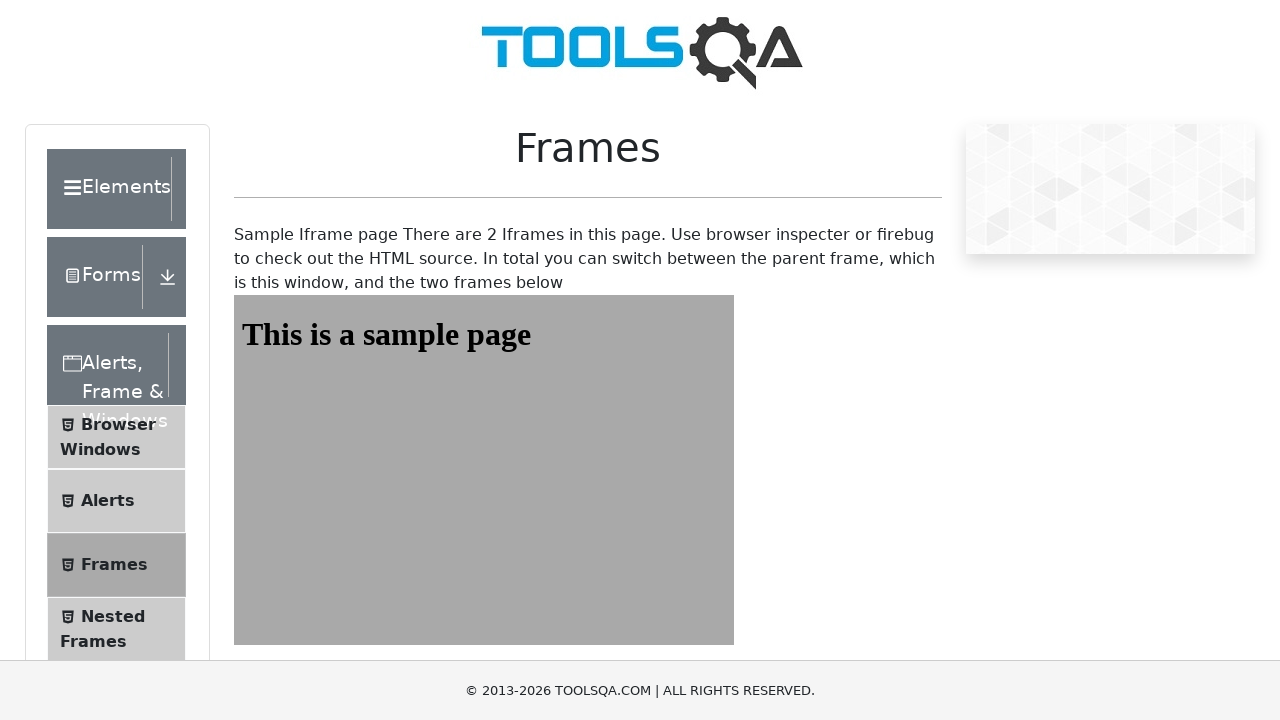

Performed double-click at coordinates (80, 204)
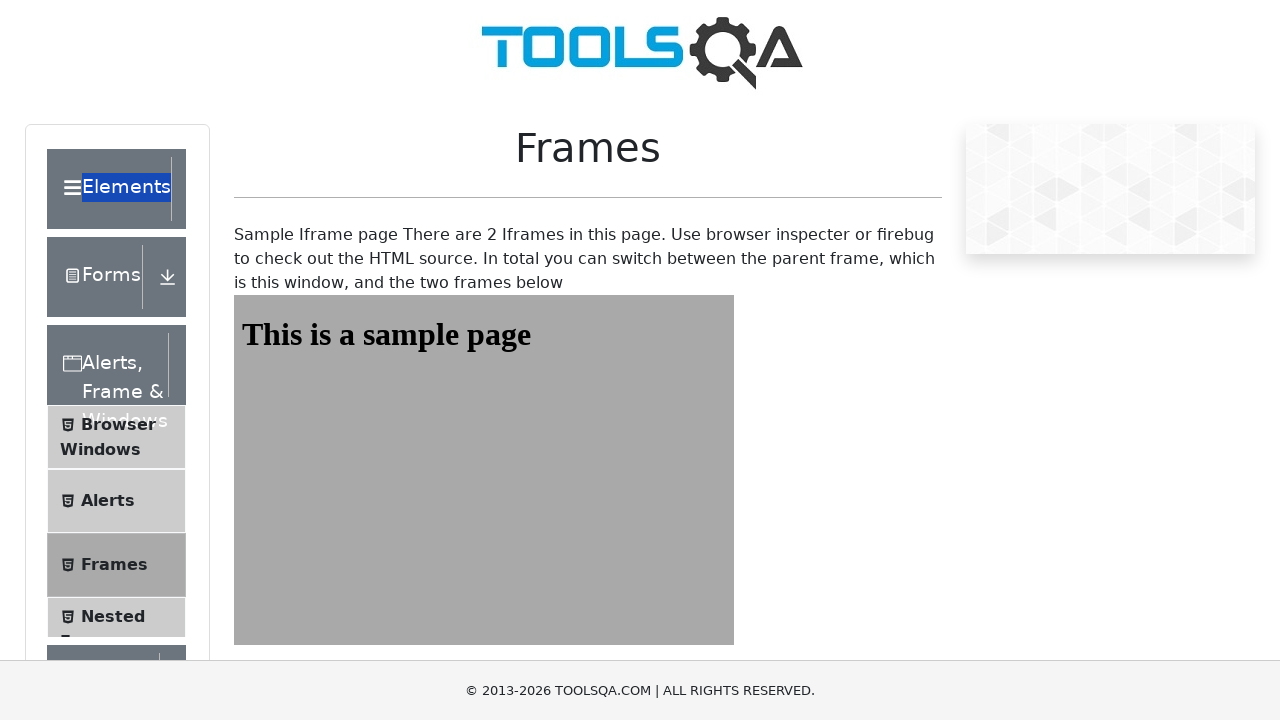

Waited 4000ms for any effects
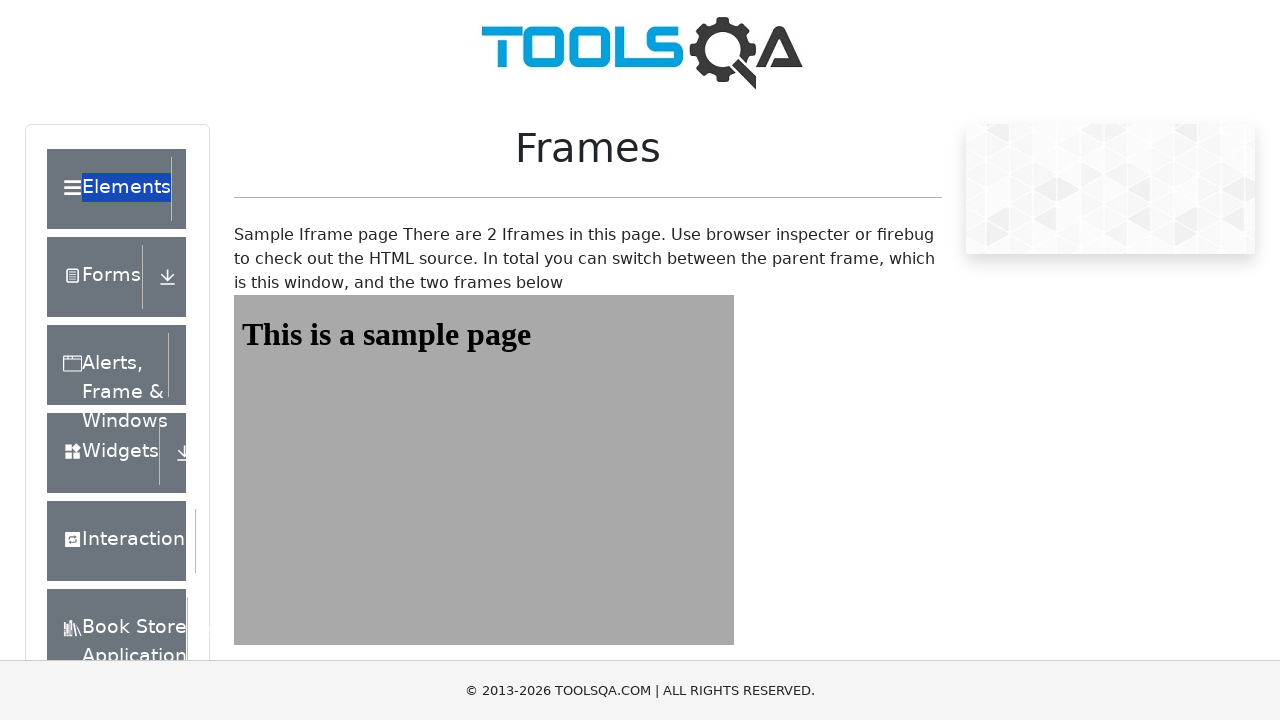

Located 'Alerts, Frame & Windows' element
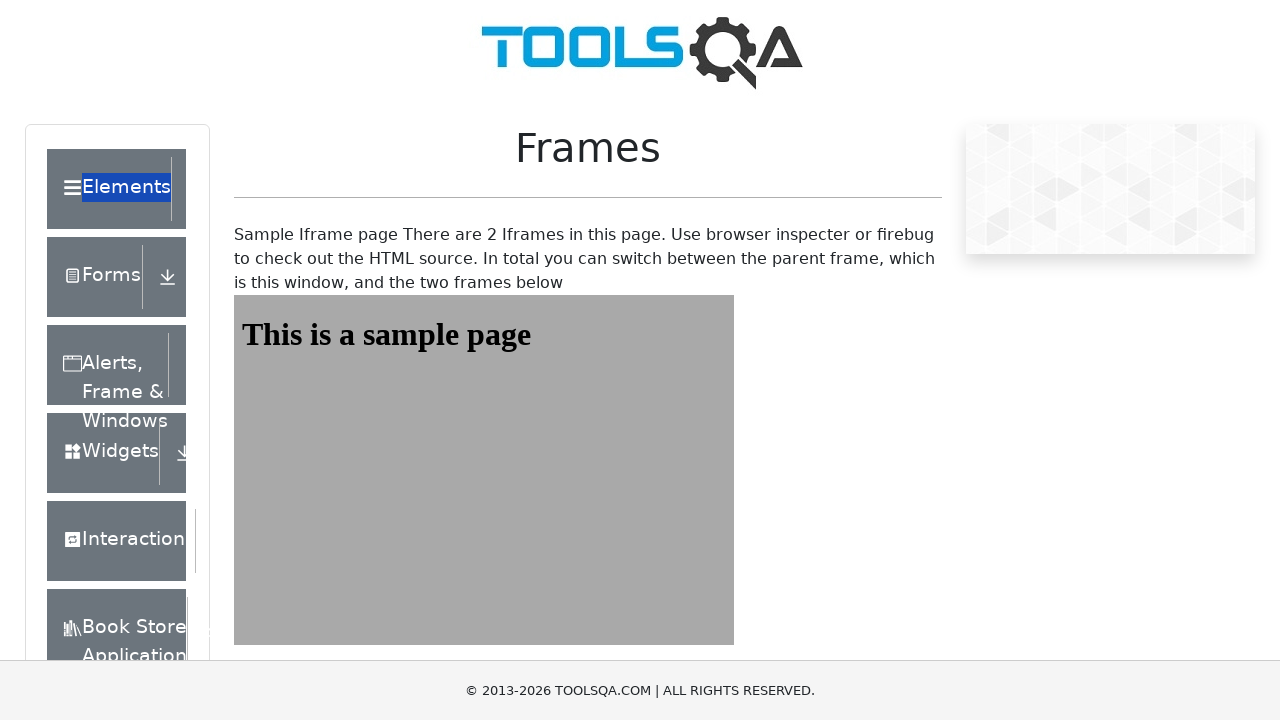

Clicked on 'Alerts, Frame & Windows' element at (72, 377) on xpath=//div[.="Alerts, Frame & Windows"]/span
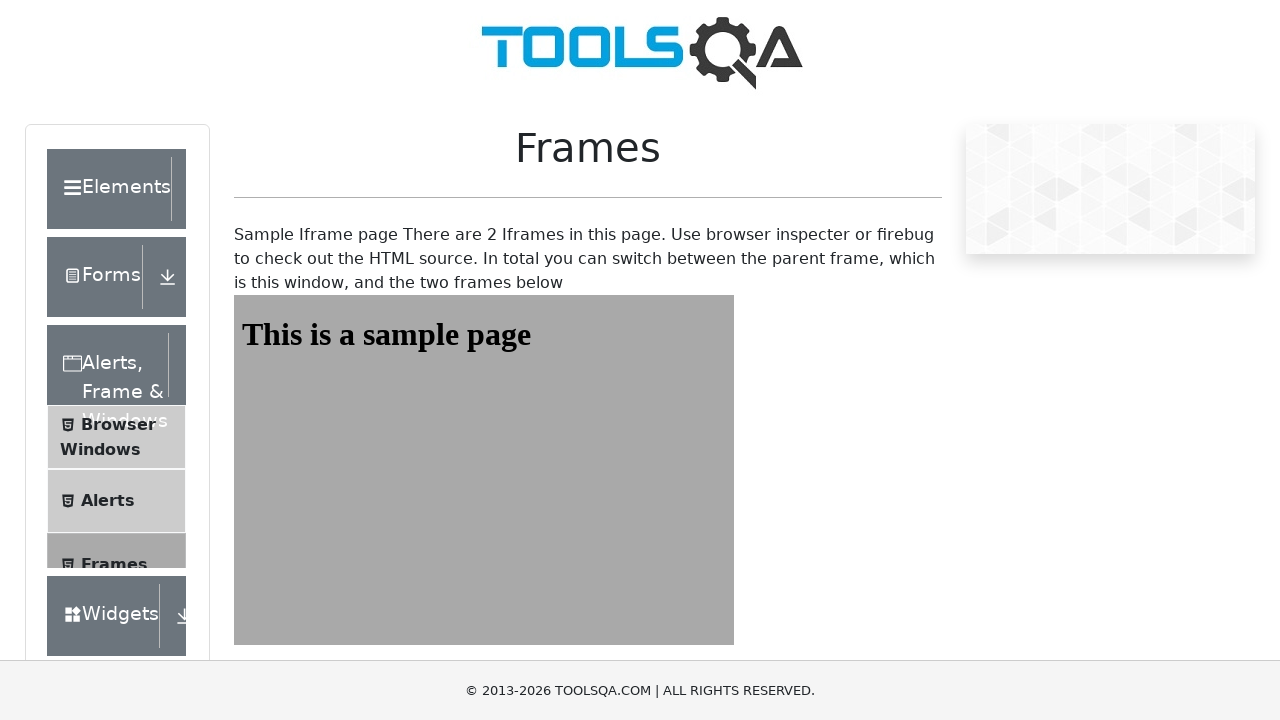

Performed double-click on 'Alerts, Frame & Windows' element at (72, 377) on xpath=//div[.="Alerts, Frame & Windows"]/span
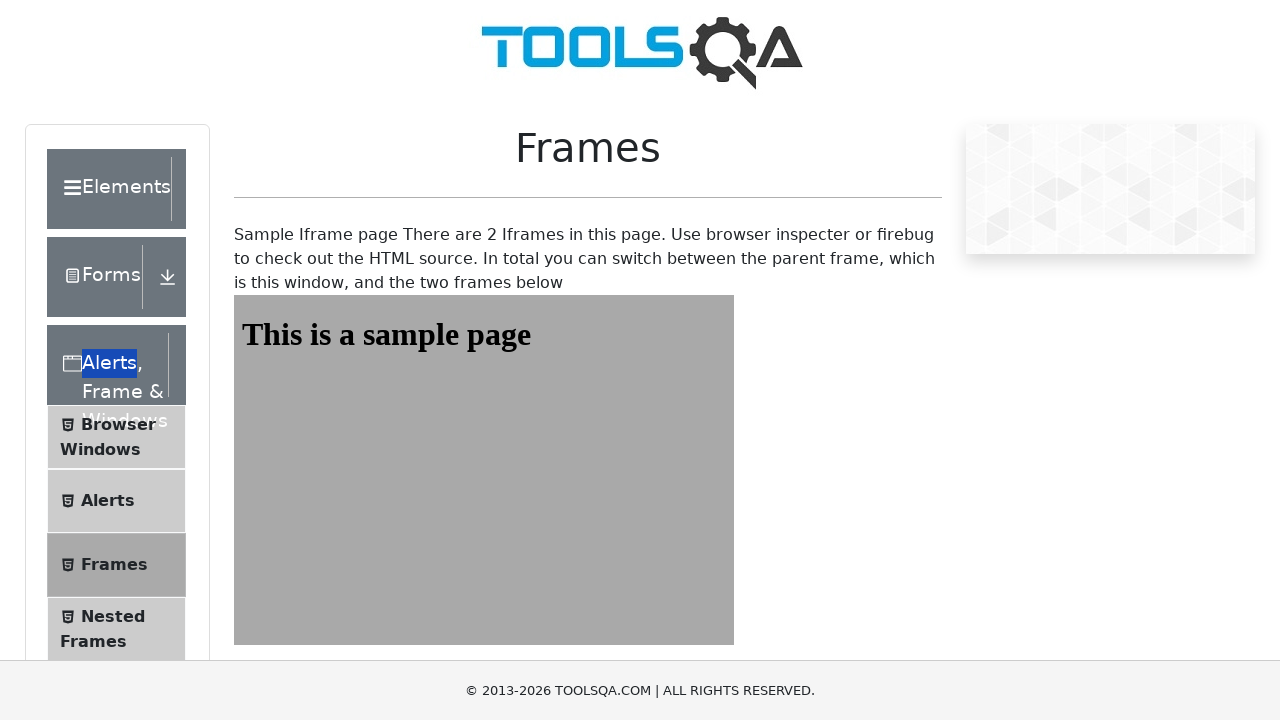

Waited 4000ms for any effects
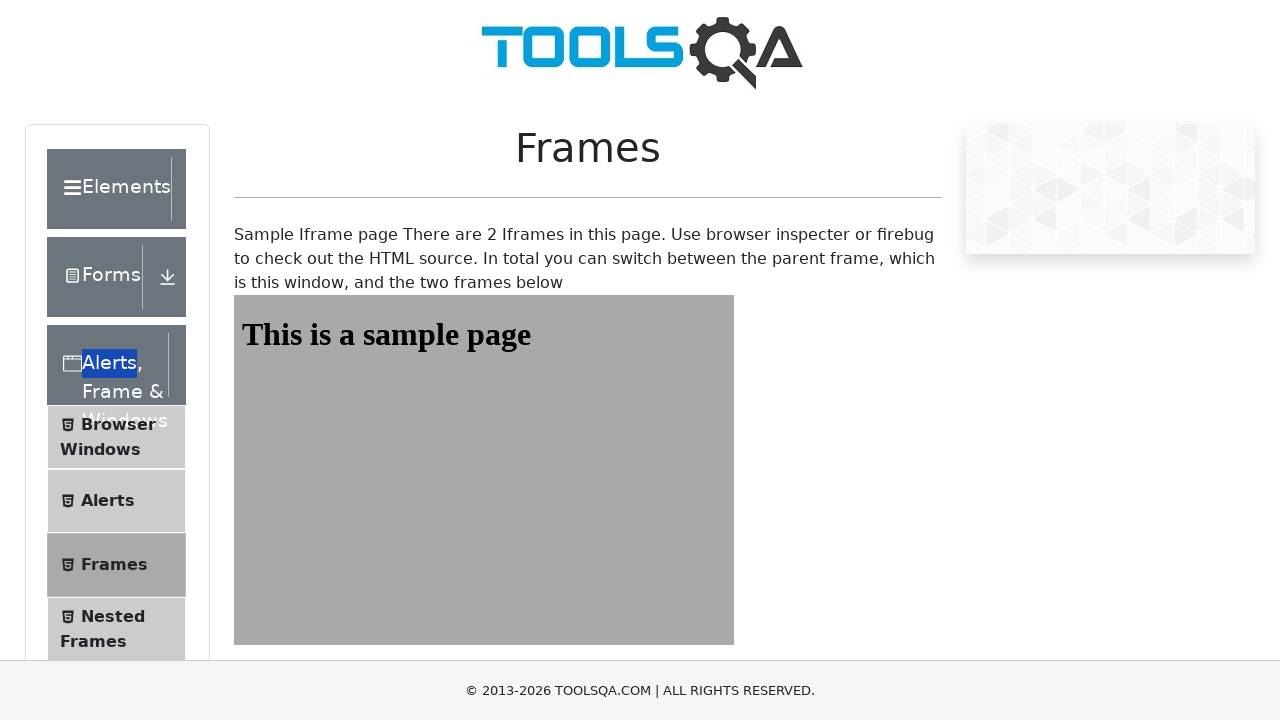

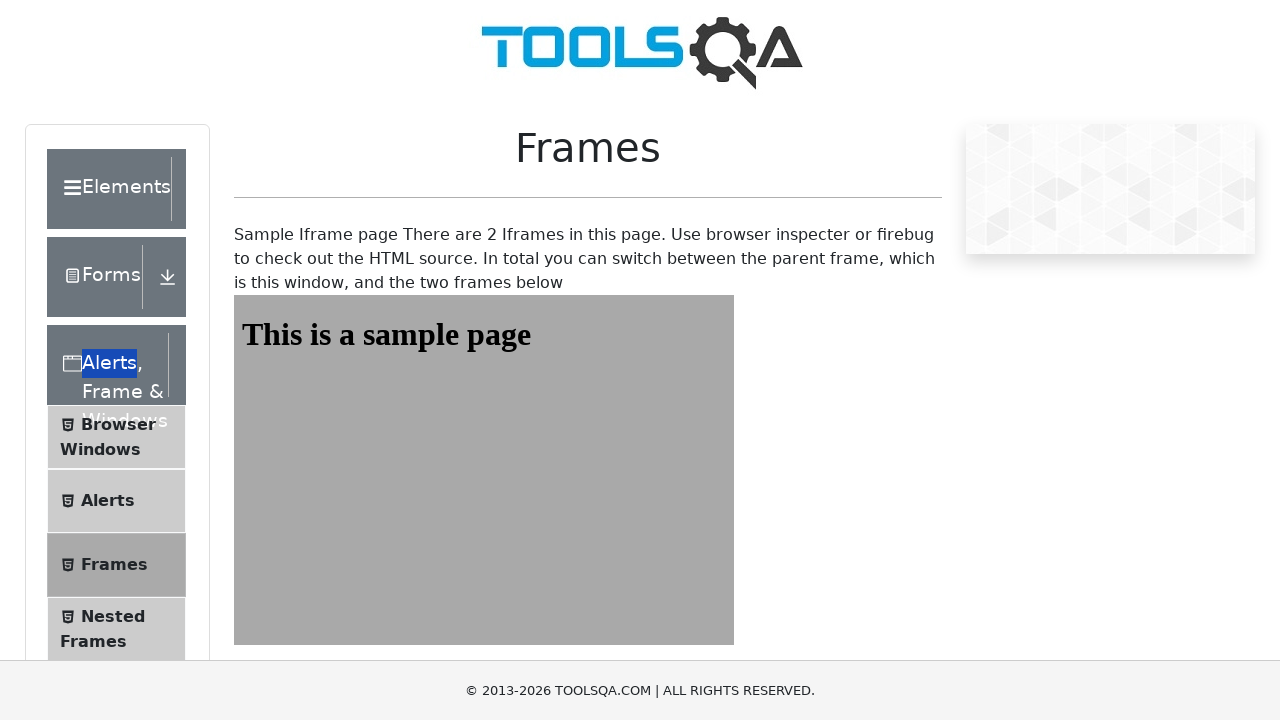